Tests dynamic loading with a 10-second implicit wait timeout, clicking a button and verifying that a dynamically loaded element appears

Starting URL: https://automationfc.github.io/dynamic-loading/

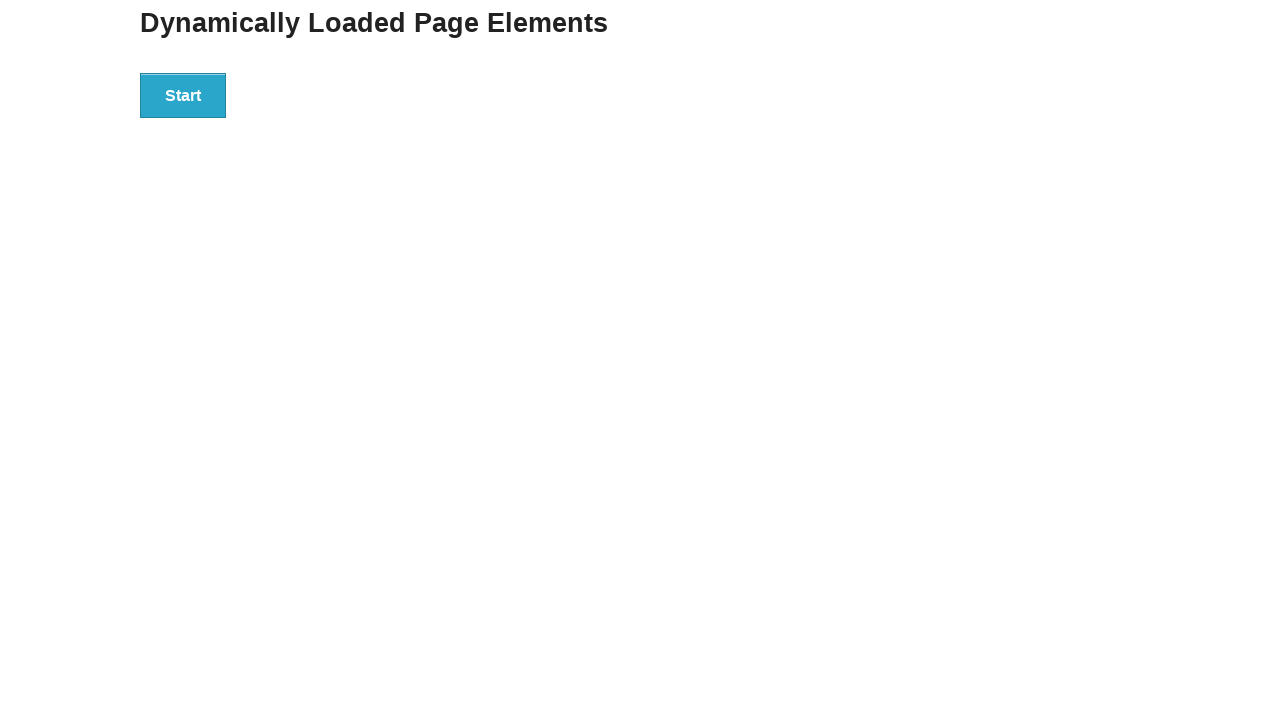

Clicked start button to trigger dynamic loading at (183, 95) on div#start>button
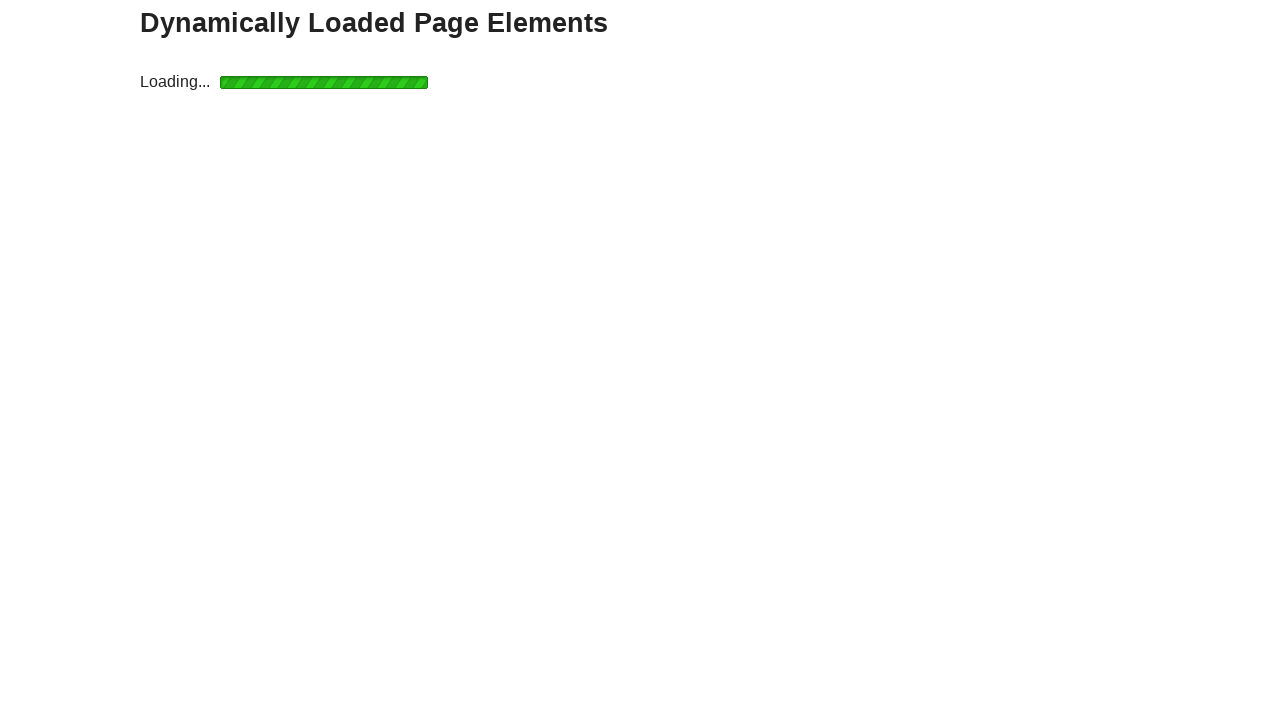

Dynamically loaded element appeared after waiting up to 10 seconds
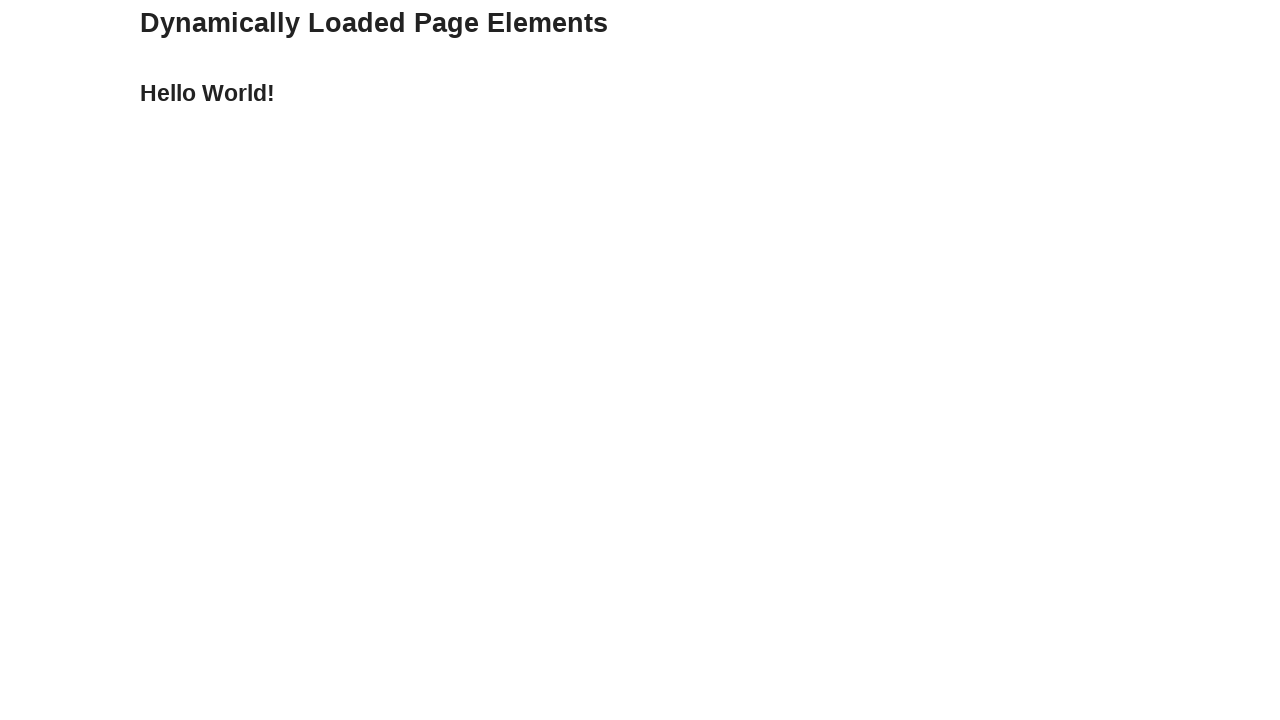

Retrieved text from dynamically loaded element: 'Hello World!'
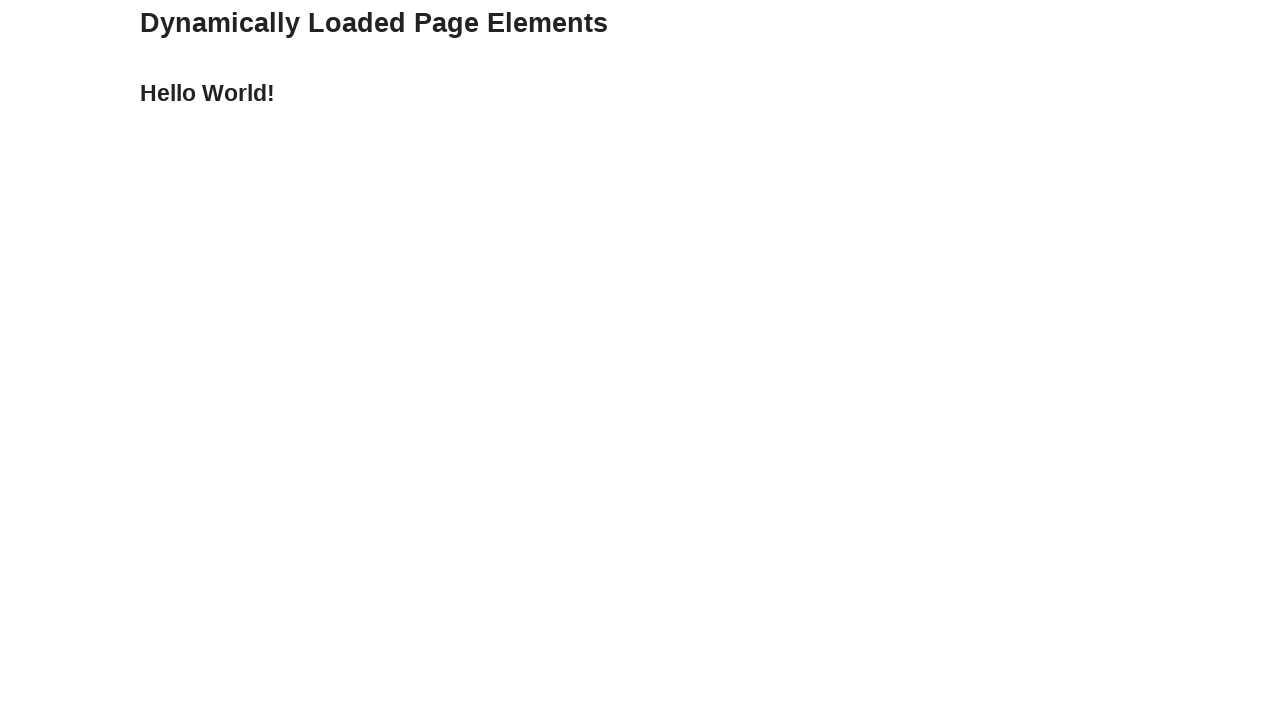

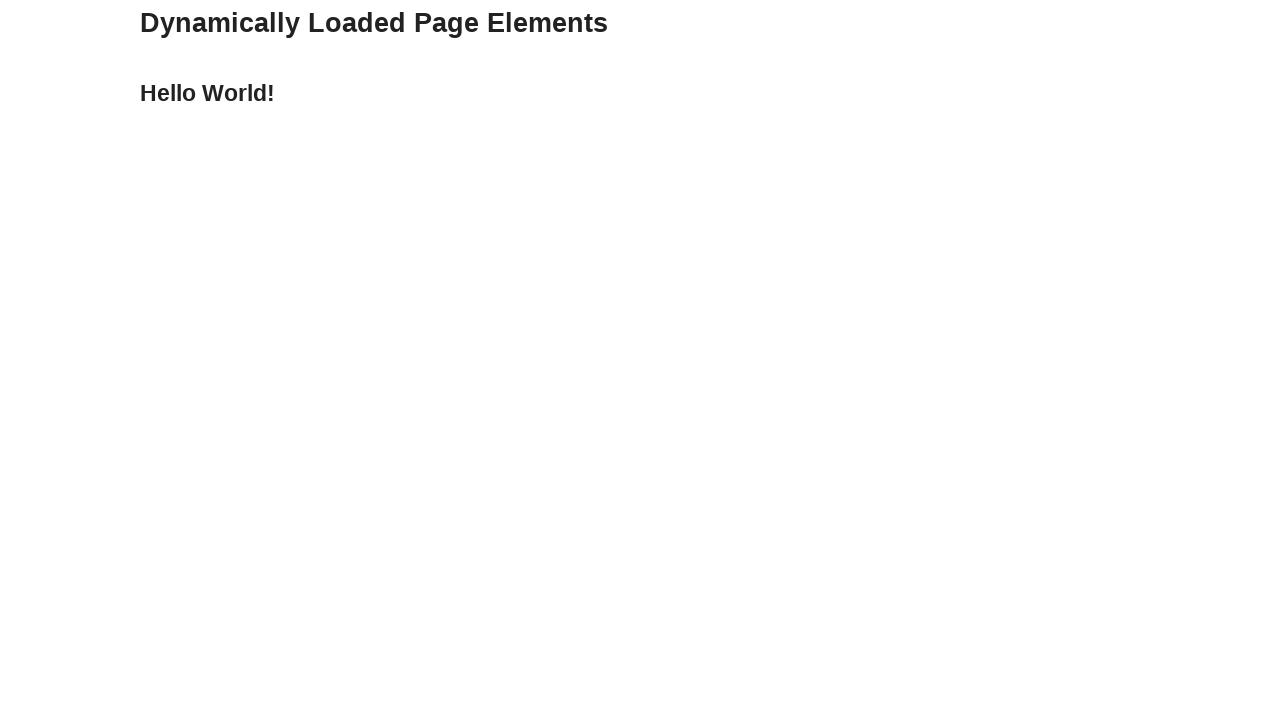